Tests the auto-suggestion dropdown functionality by typing a partial text "Ind" into the autosuggest input field and waiting for suggestion options to appear.

Starting URL: https://rahulshettyacademy.com/dropdownsPractise/

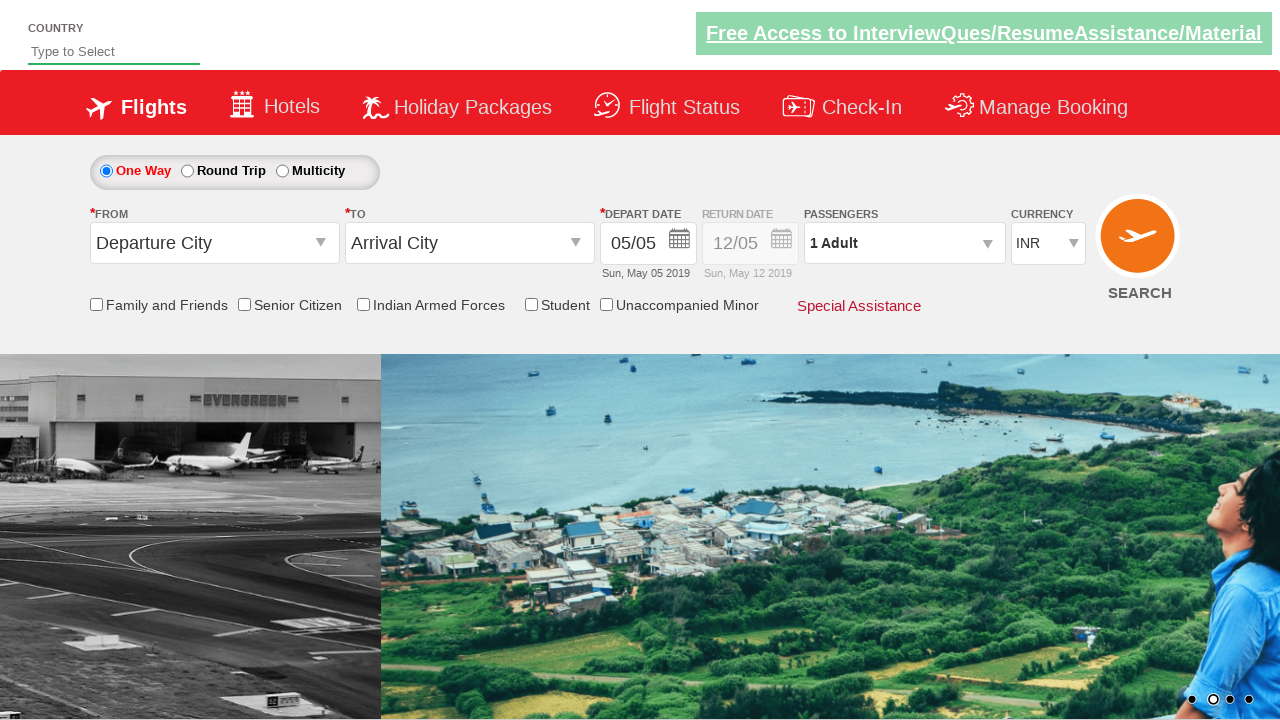

Typed 'Ind' into the autosuggest input field on #autosuggest
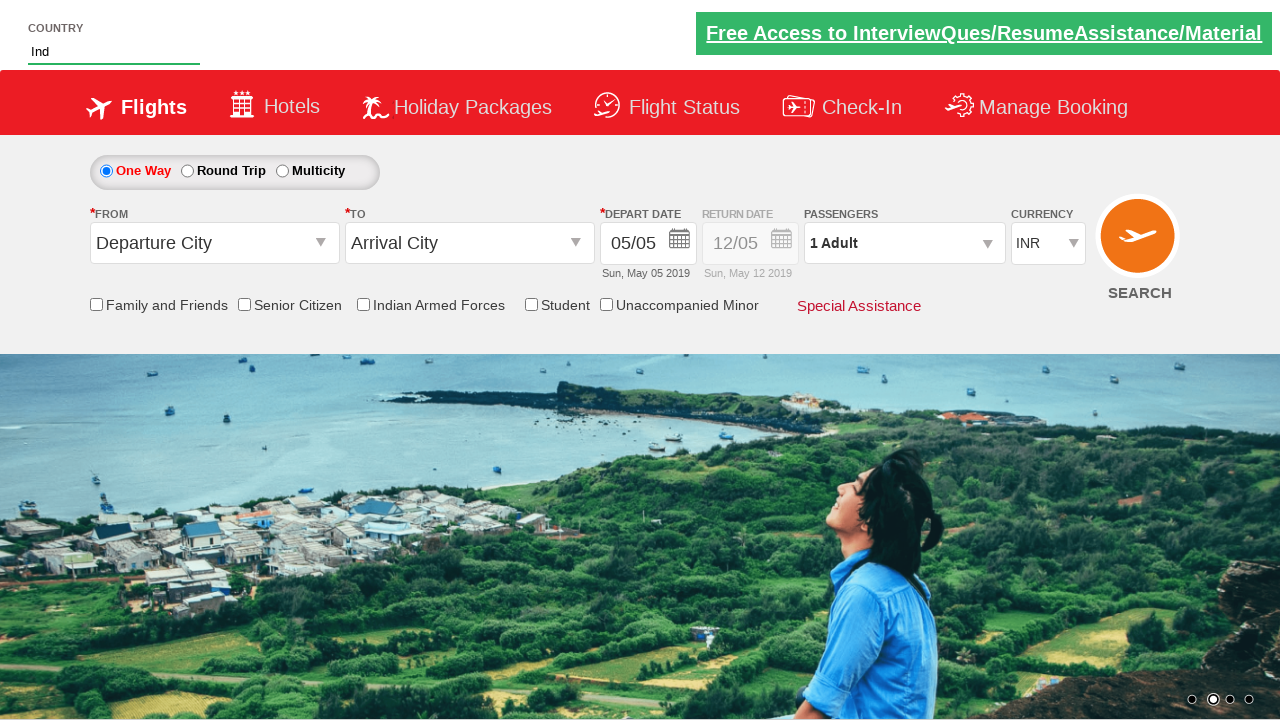

Auto-suggestion dropdown appeared with matching options
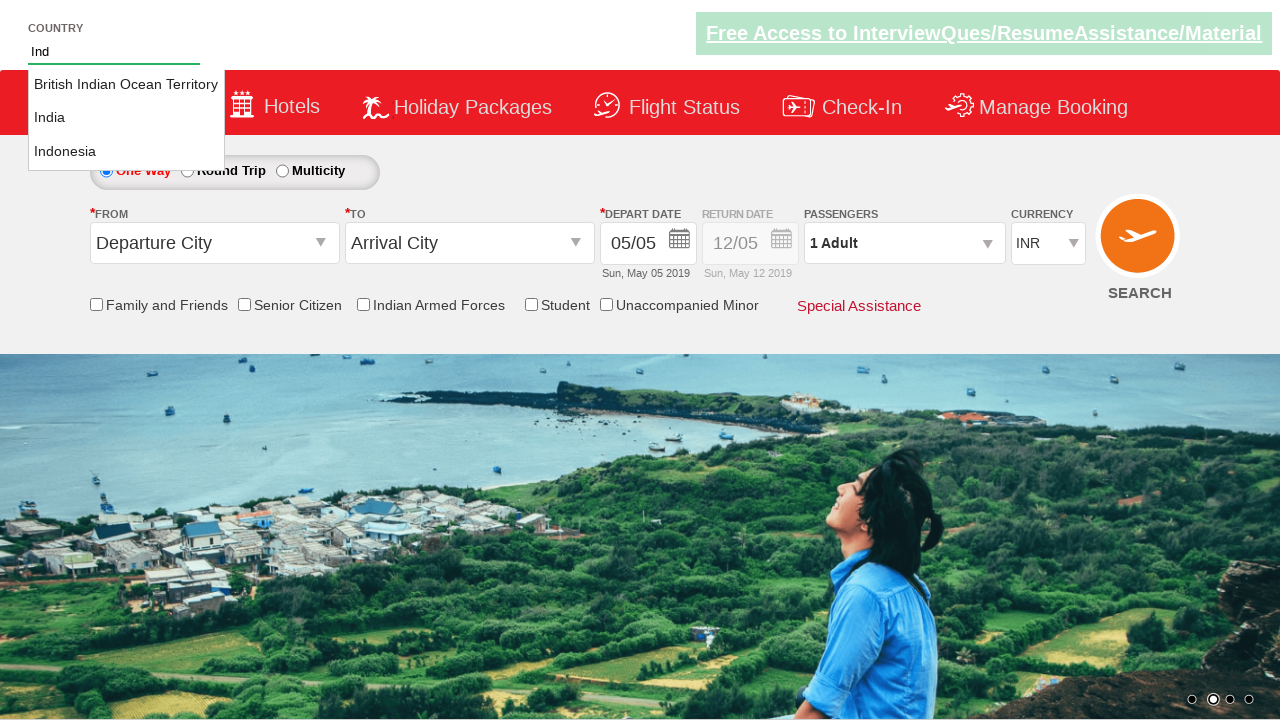

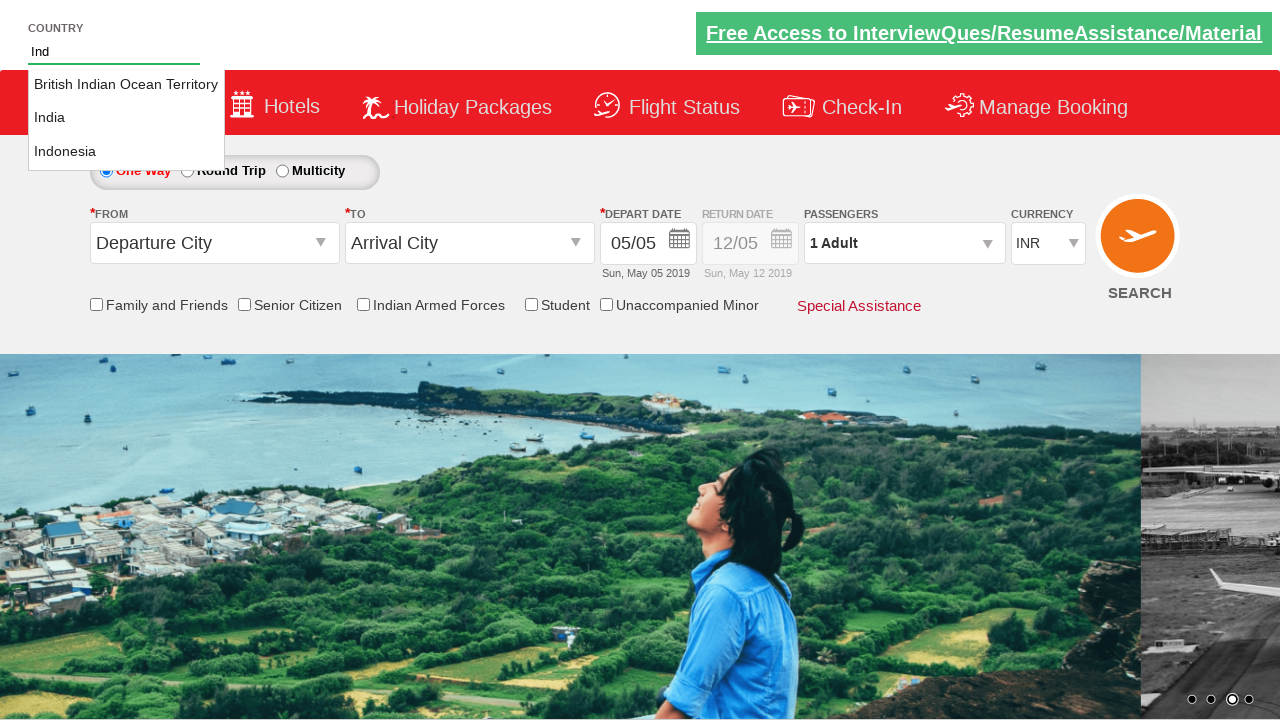